Tests right-click context menu functionality by performing a right-click action on a specific element

Starting URL: http://swisnl.github.io/jQuery-contextMenu/demo.html

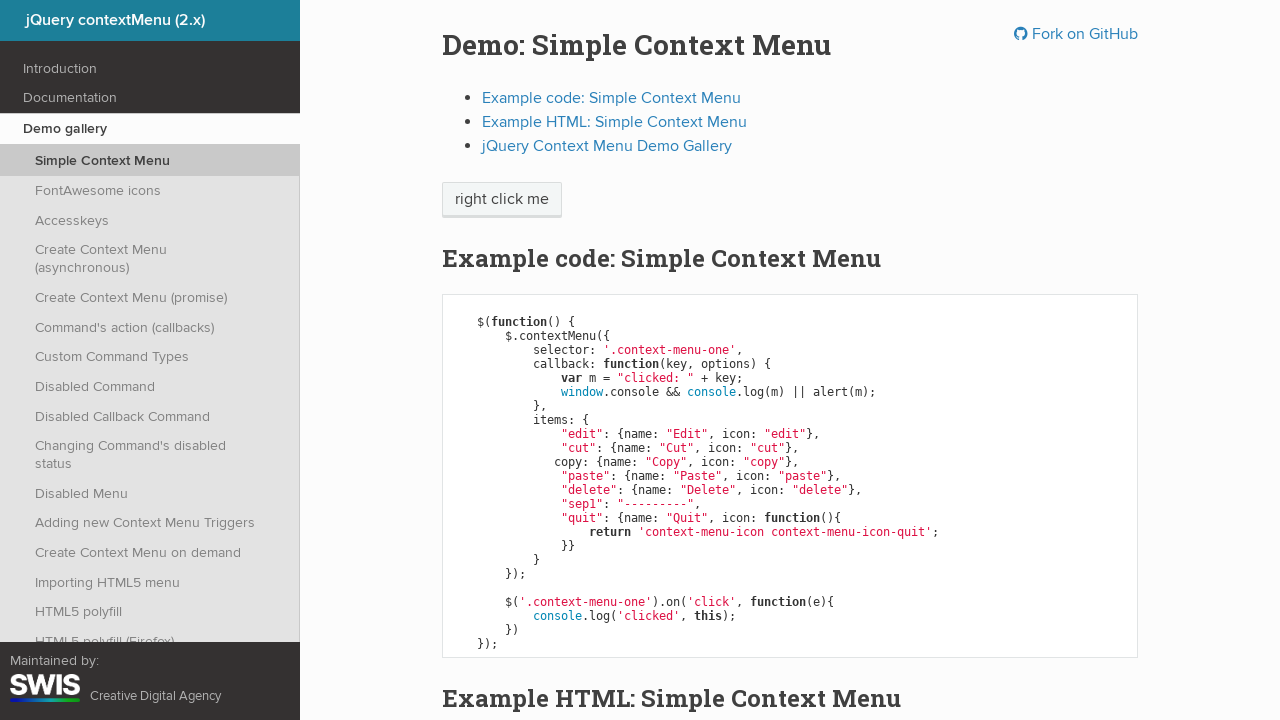

Located target element for right-click context menu test
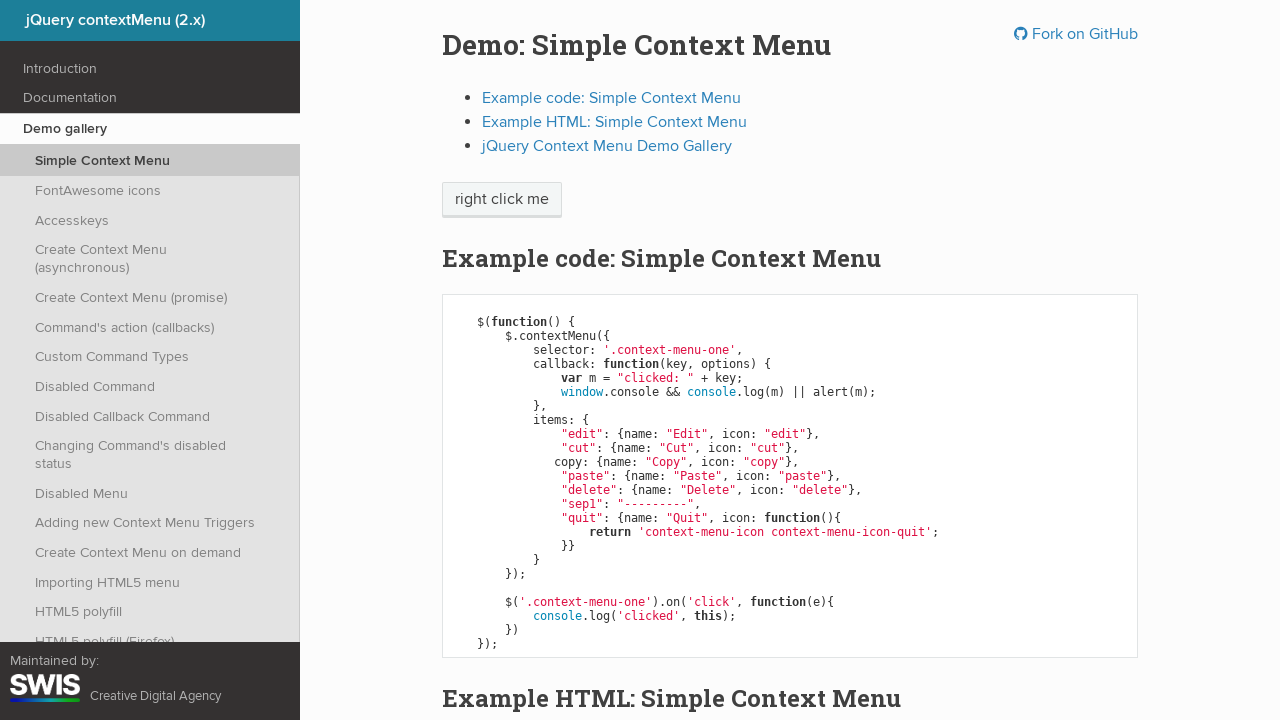

Performed right-click on target element at (502, 200) on xpath=/html/body/div/section/div/div/div/p/span
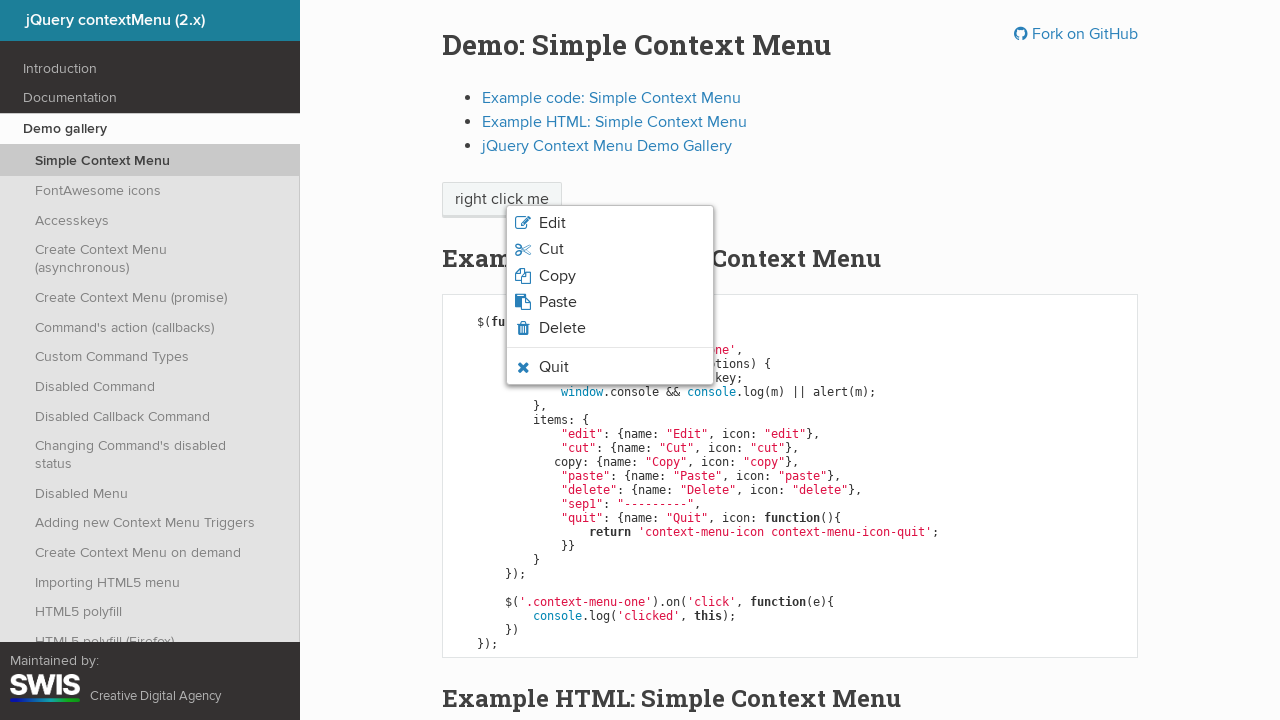

Waited for context menu to appear
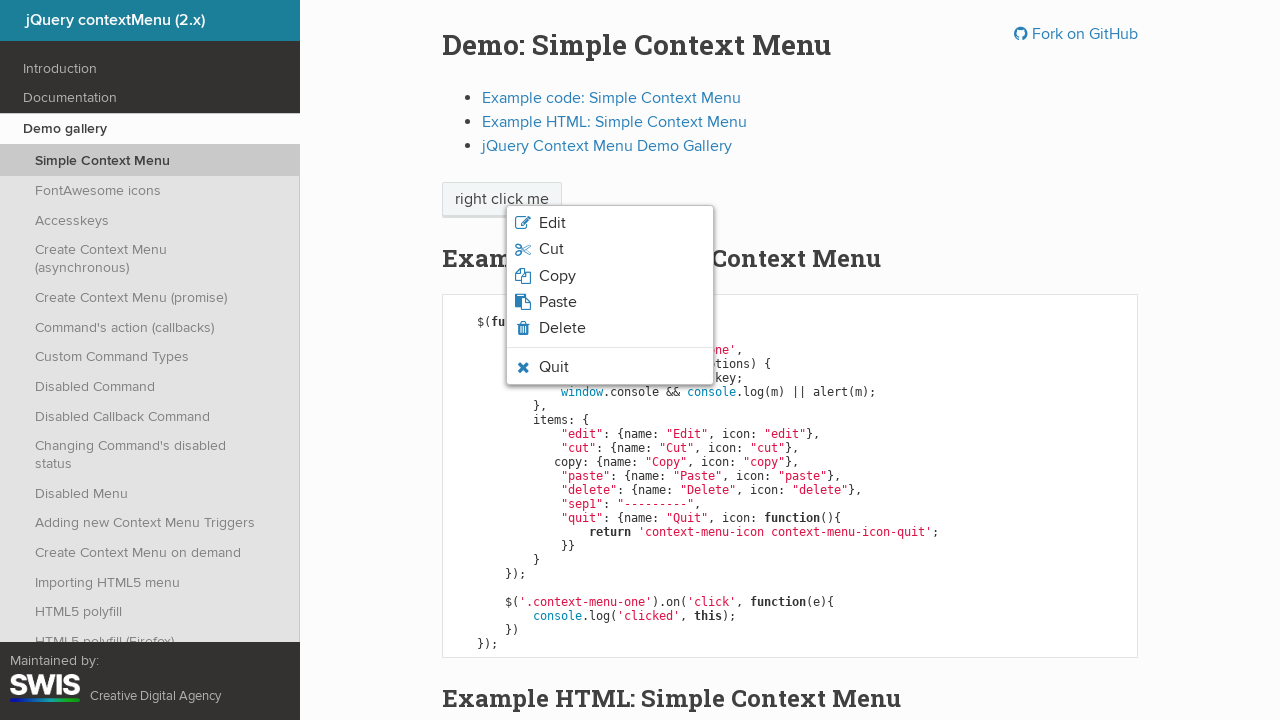

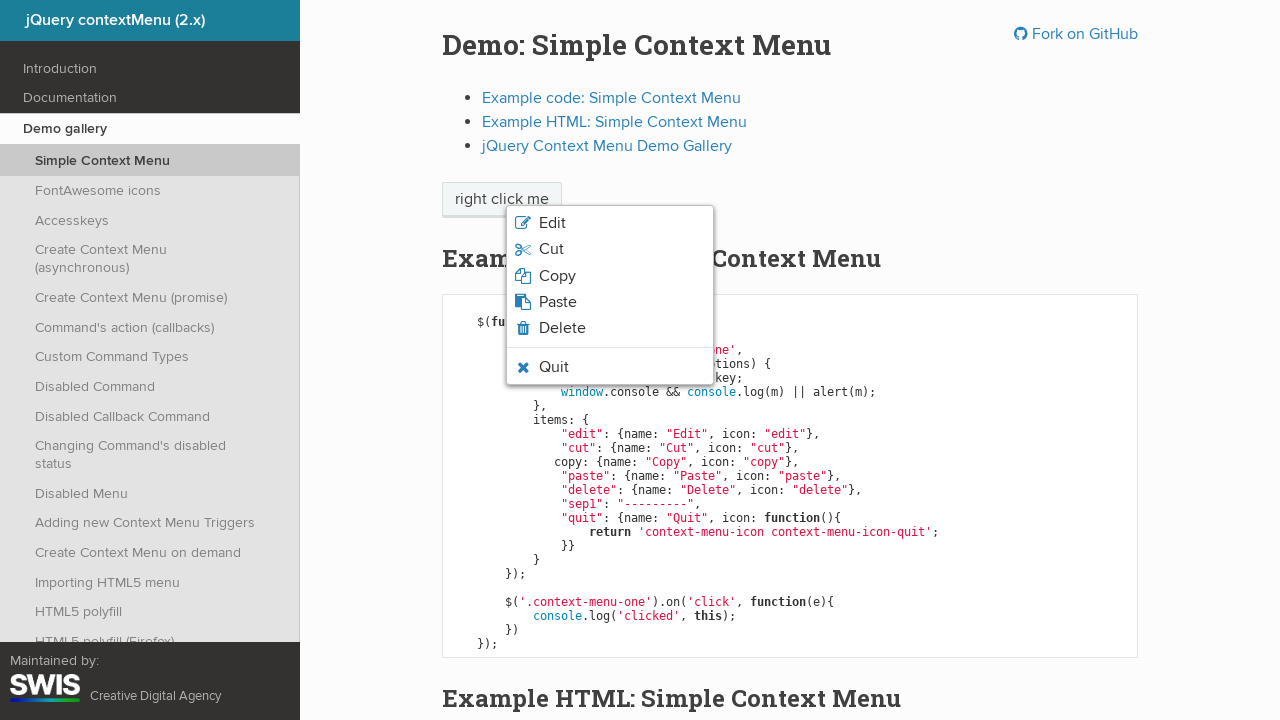